Tests checkbox functionality by clicking on two checkboxes and verifying their selection states

Starting URL: http://practice.cydeo.com/checkboxes

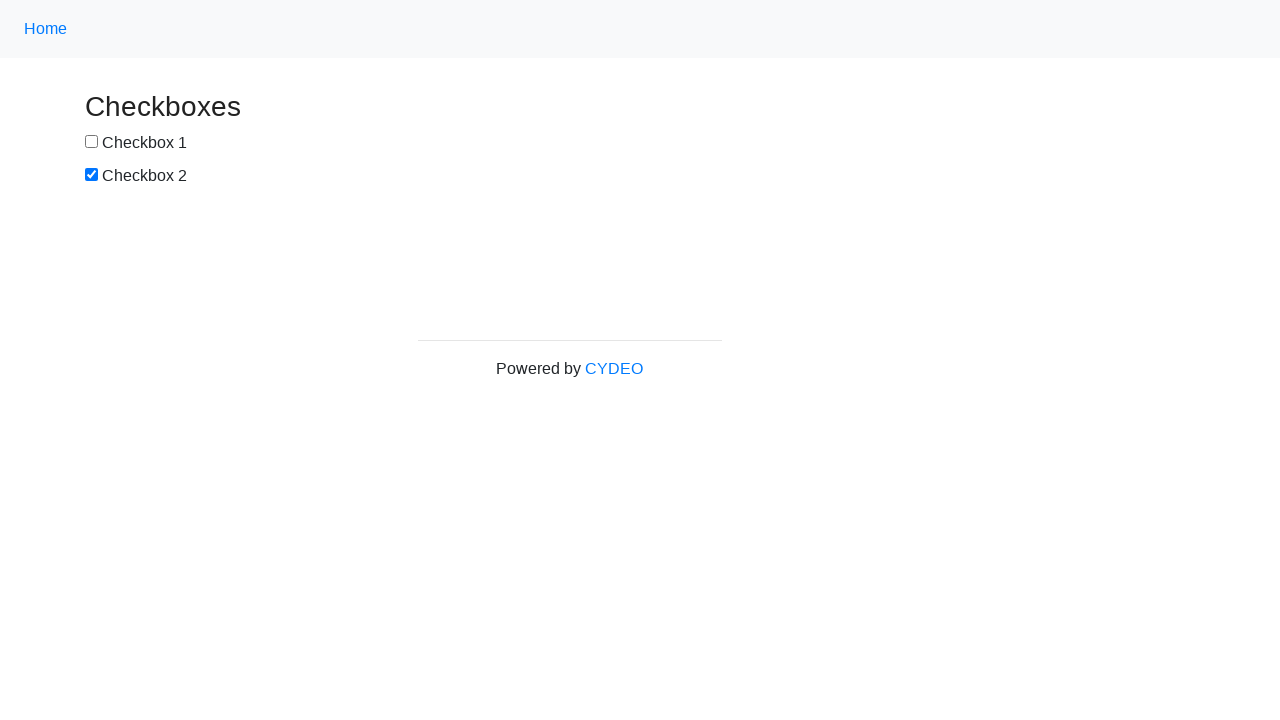

Located first checkbox (box1)
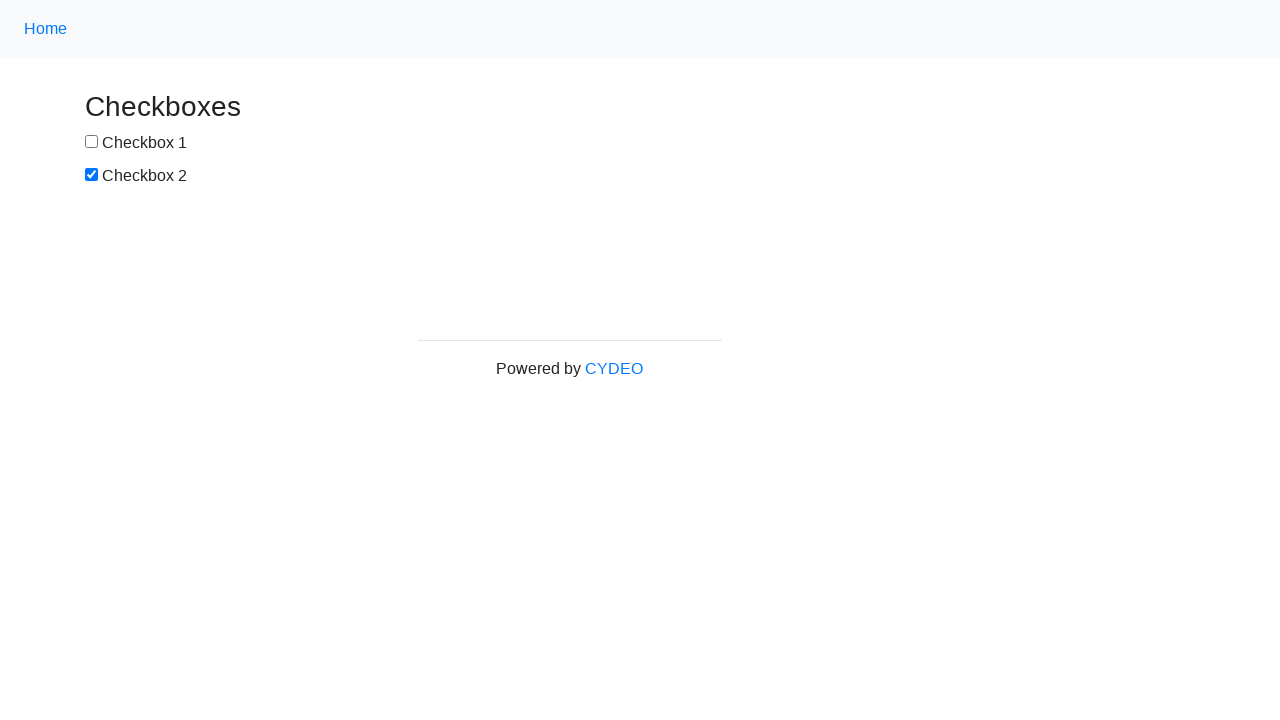

Located second checkbox (box2)
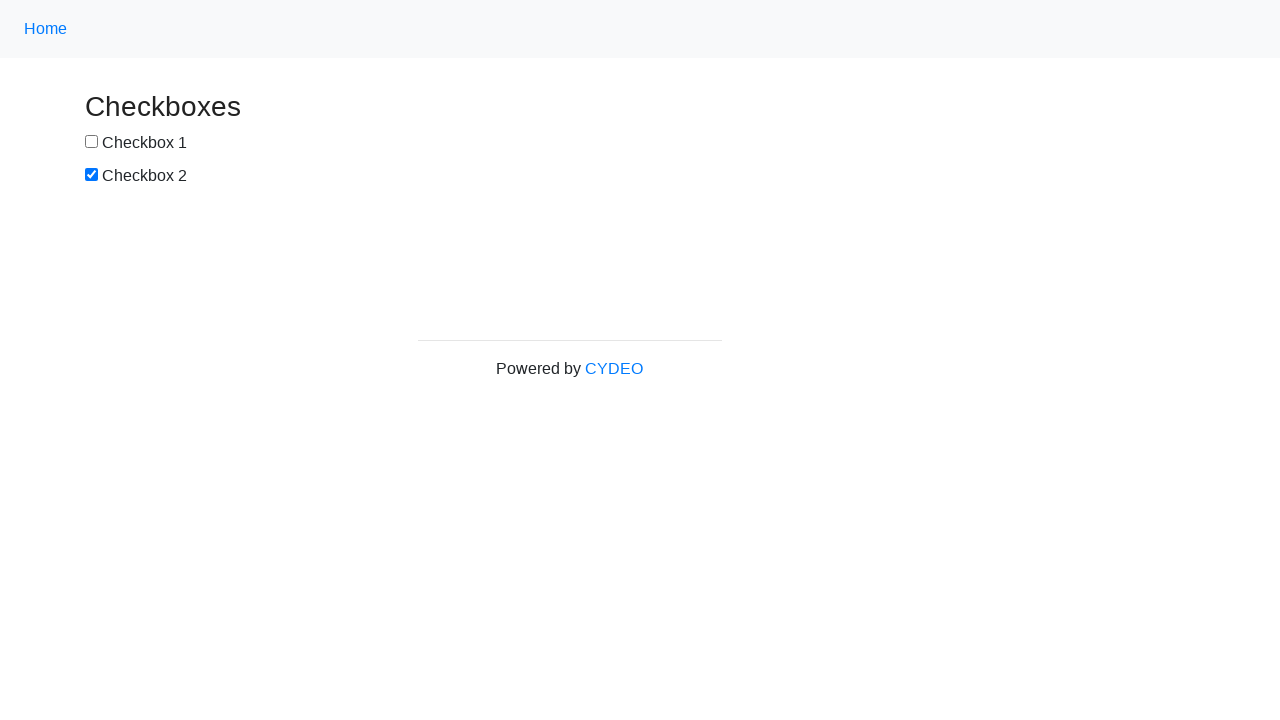

Verified first checkbox is initially unchecked
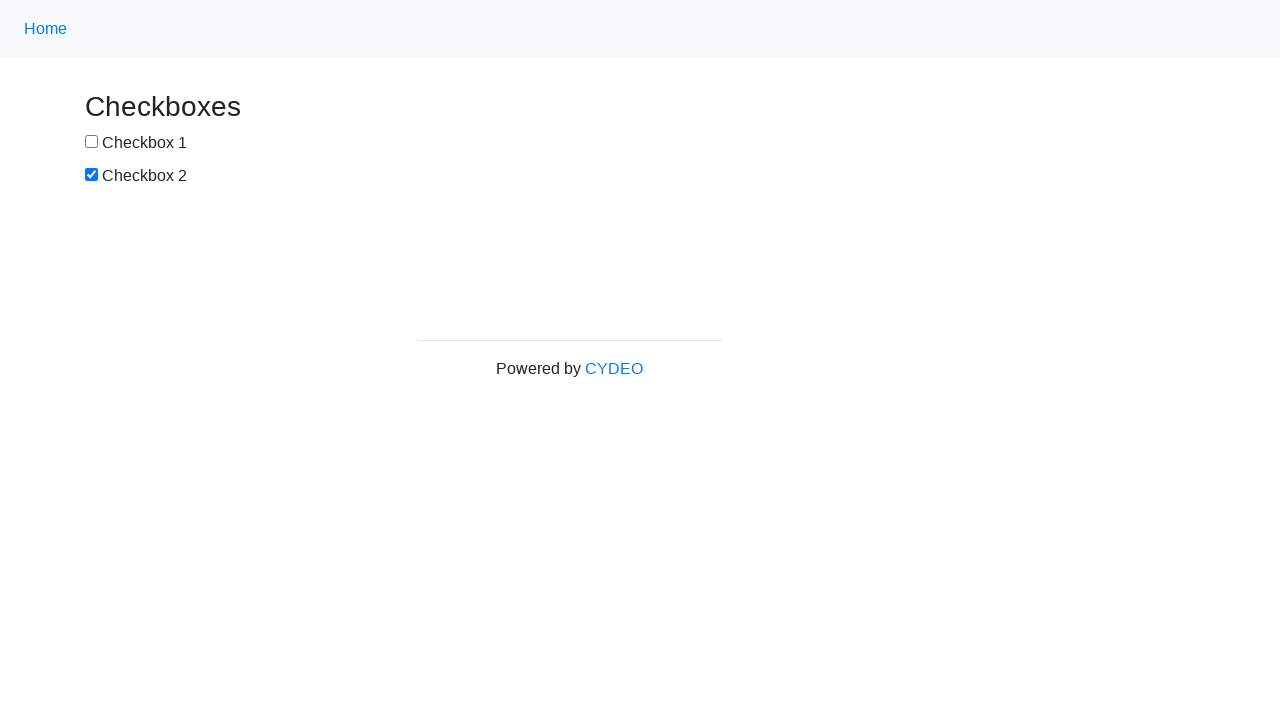

Clicked first checkbox at (92, 142) on input#box1
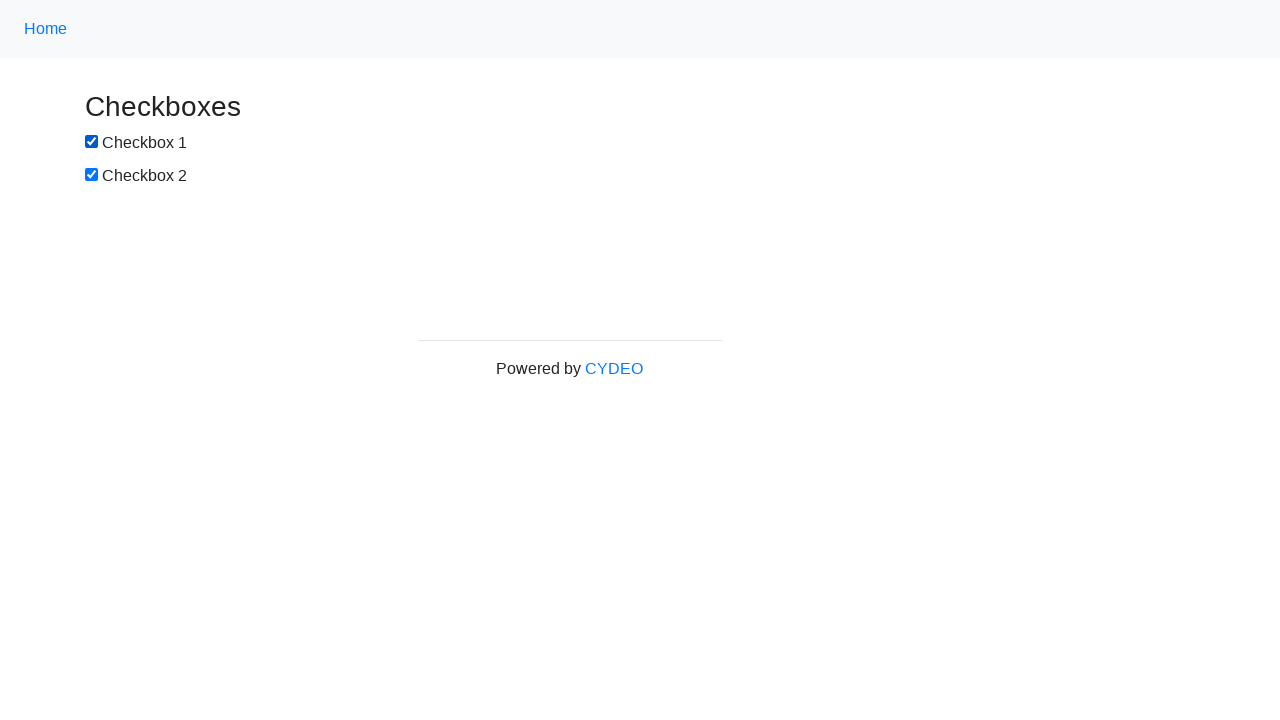

Verified first checkbox is now checked
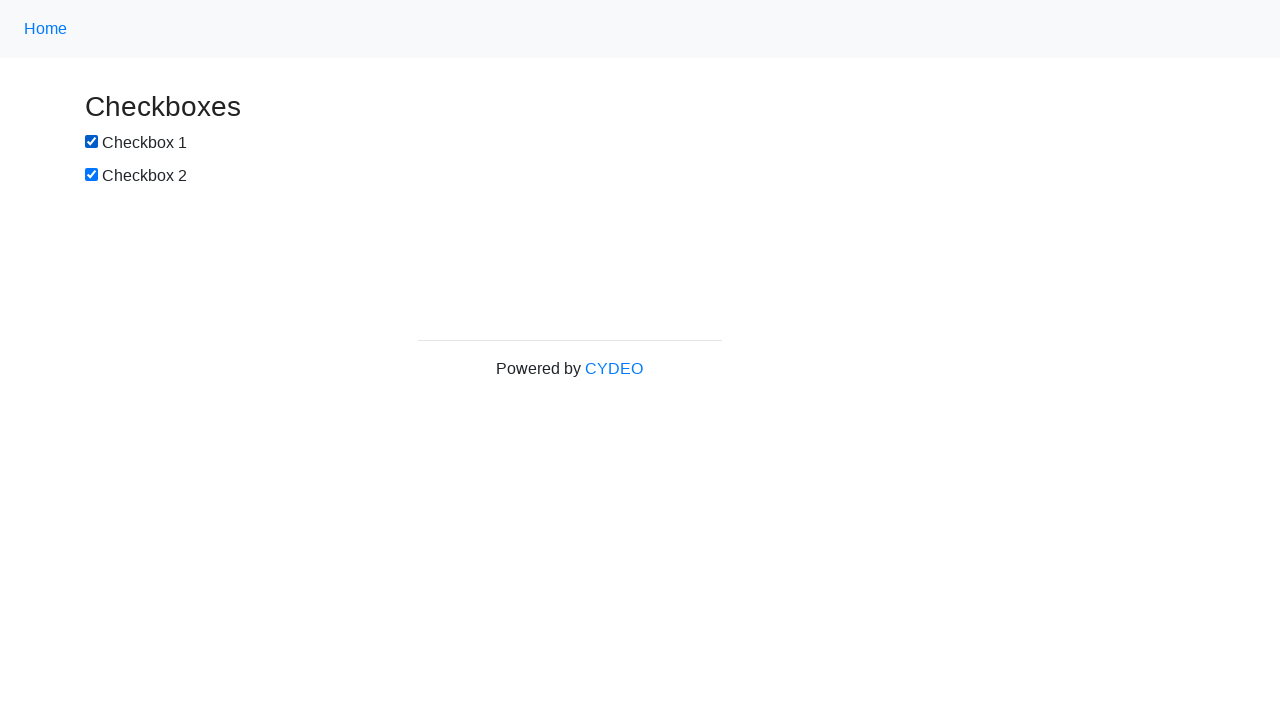

Verified second checkbox is initially checked
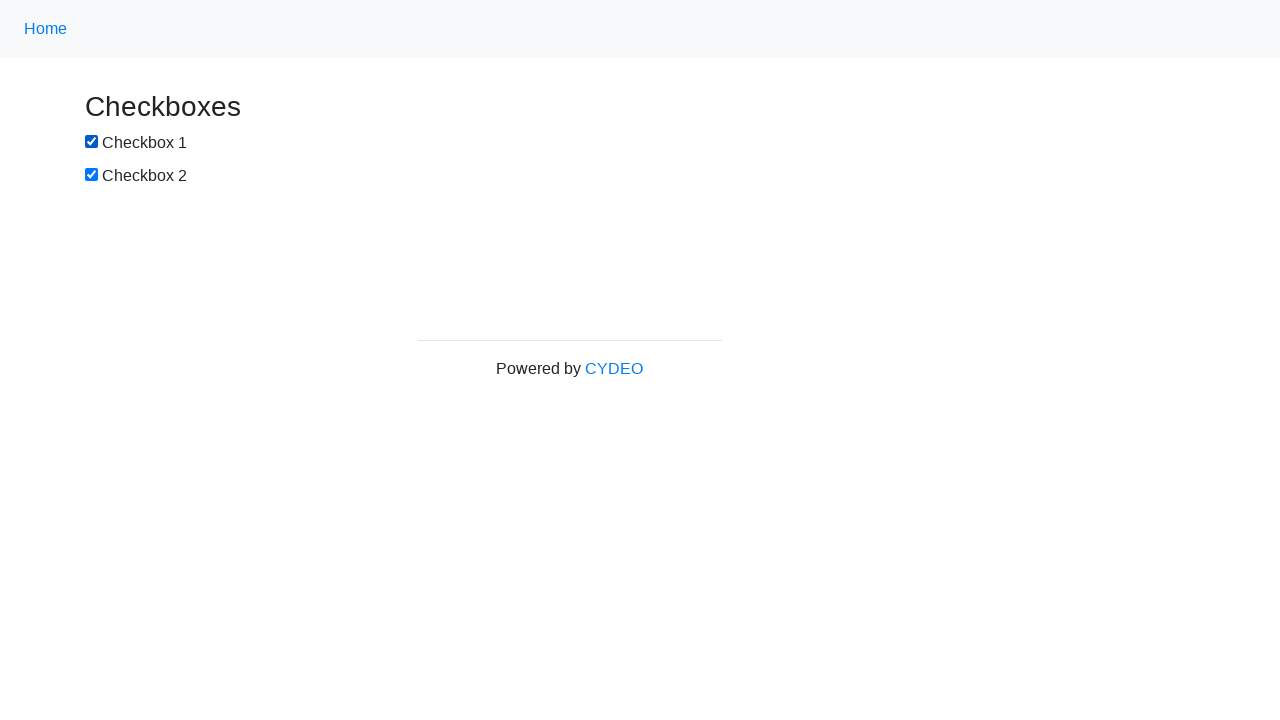

Clicked second checkbox at (92, 175) on input#box2
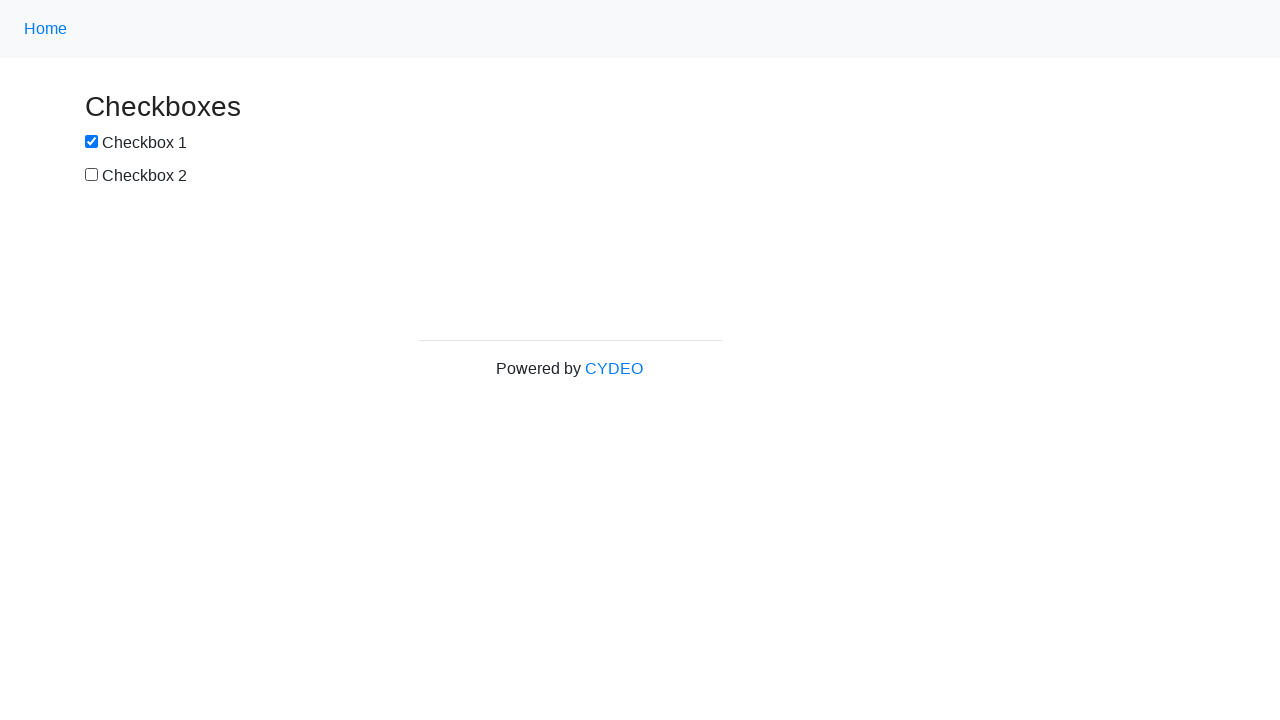

Verified second checkbox is now unchecked
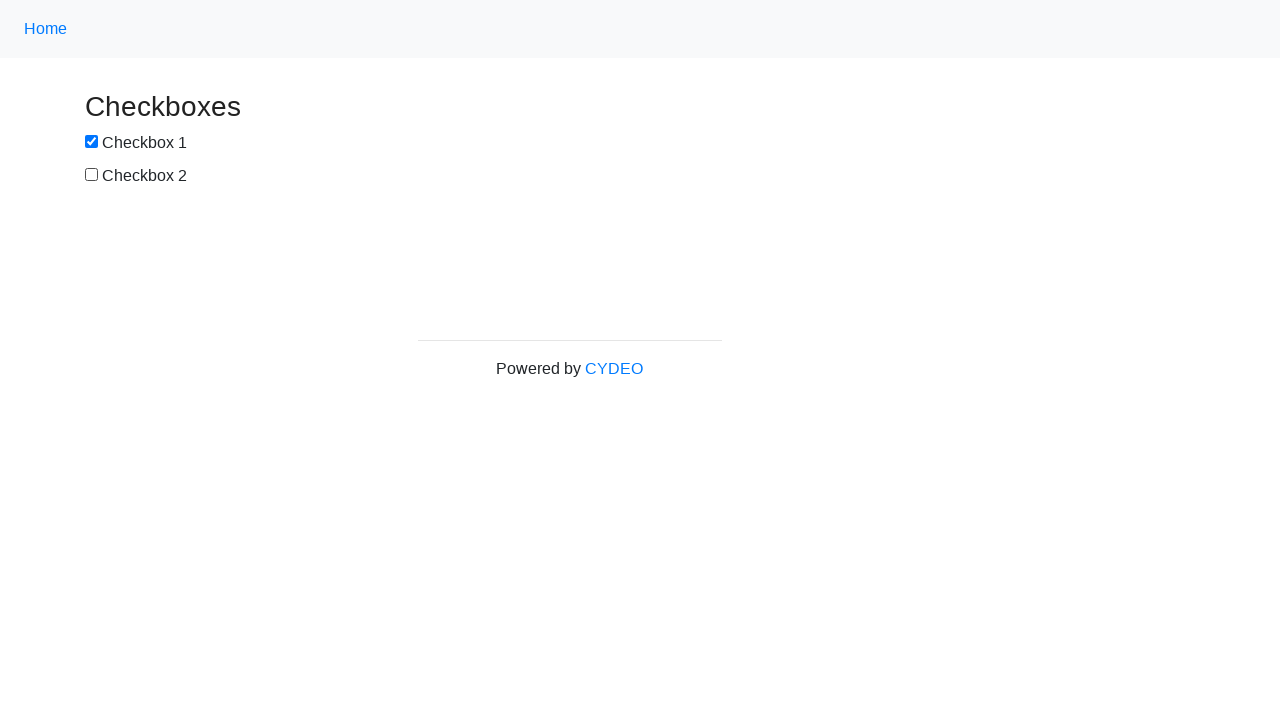

Verified second checkbox is visible
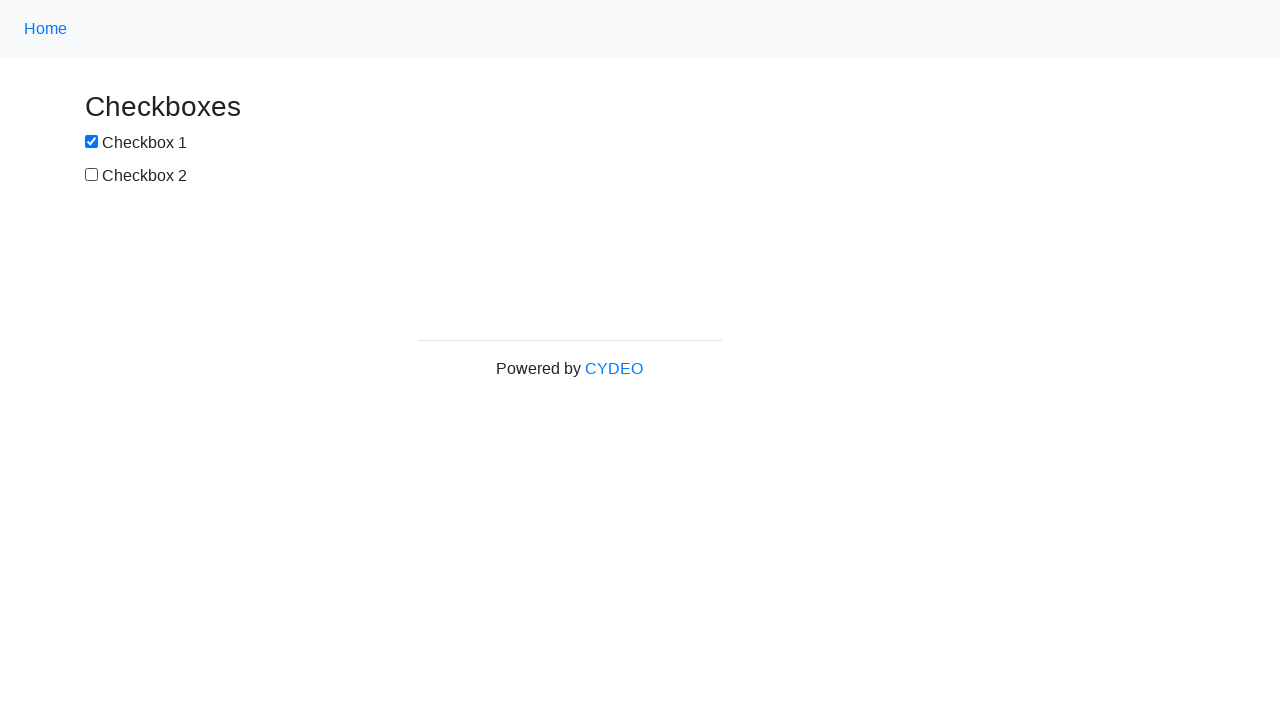

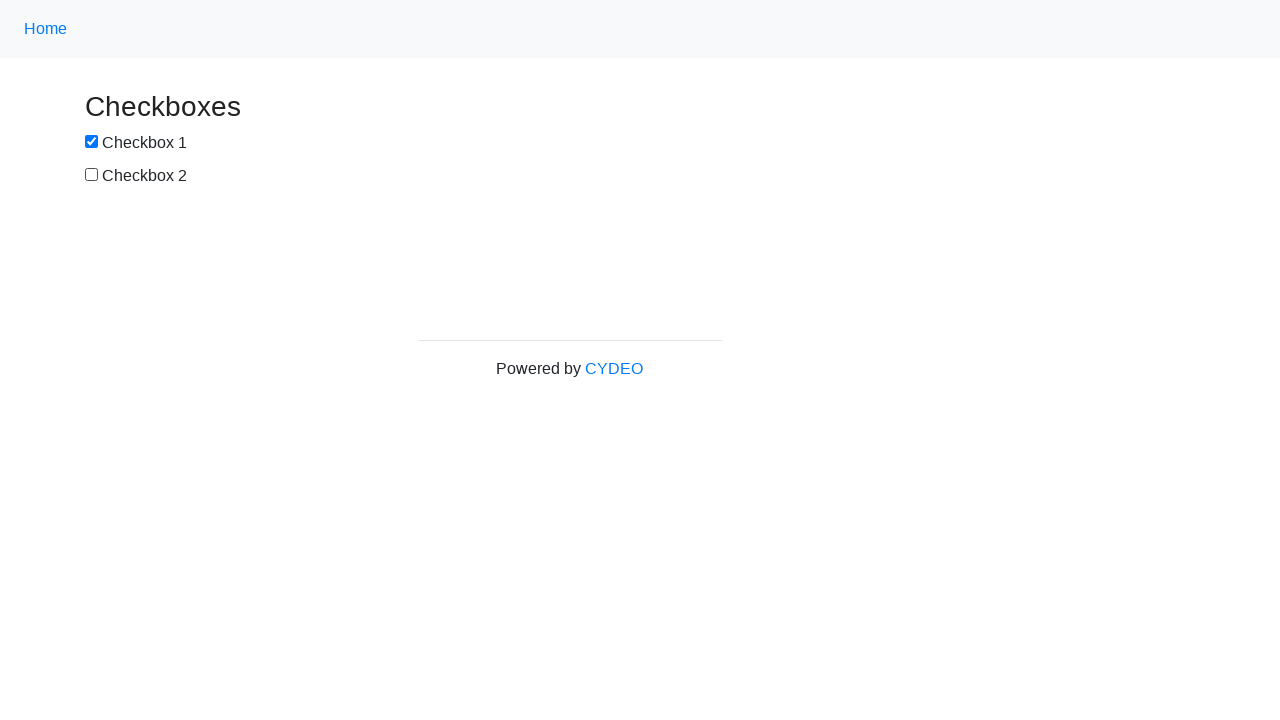